Tests navigation to Cooking book category and verifies the URL contains "cooking"

Starting URL: https://danube-webshop.herokuapp.com/

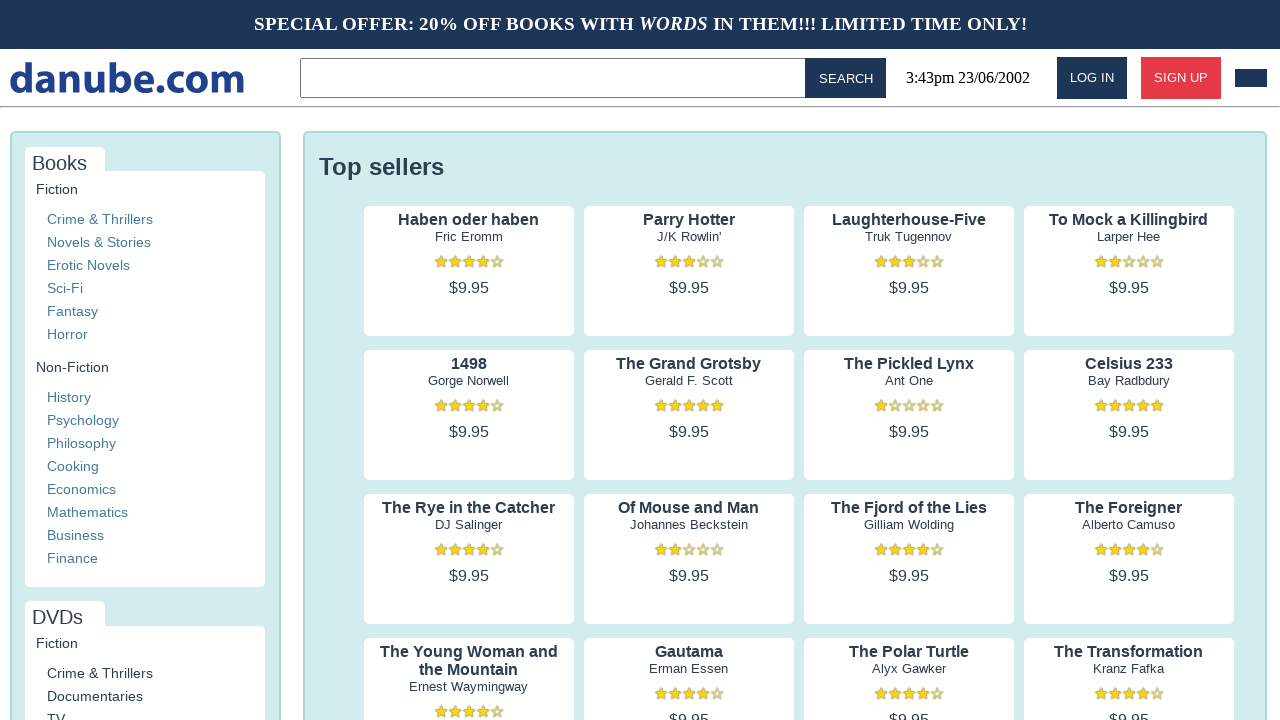

Clicked on Cooking category link at (73, 466) on xpath=//a[contains(text(), 'Cooking')]
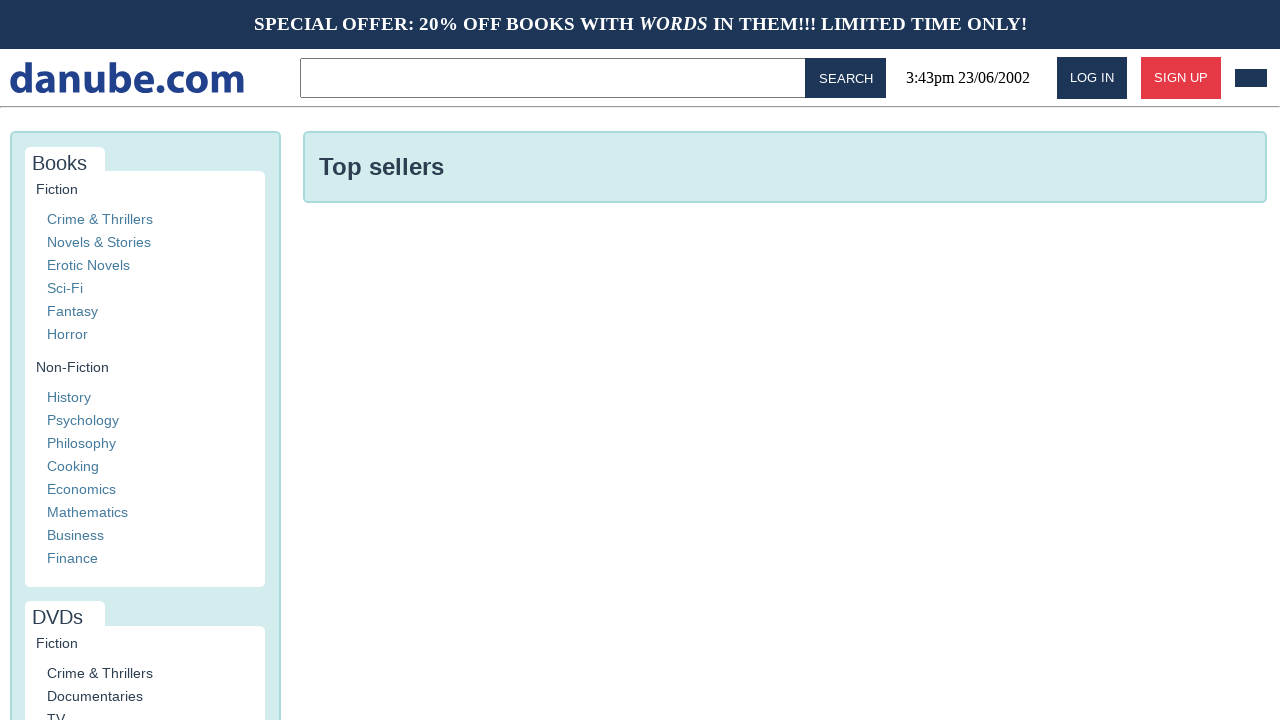

Verified URL contains 'cooking'
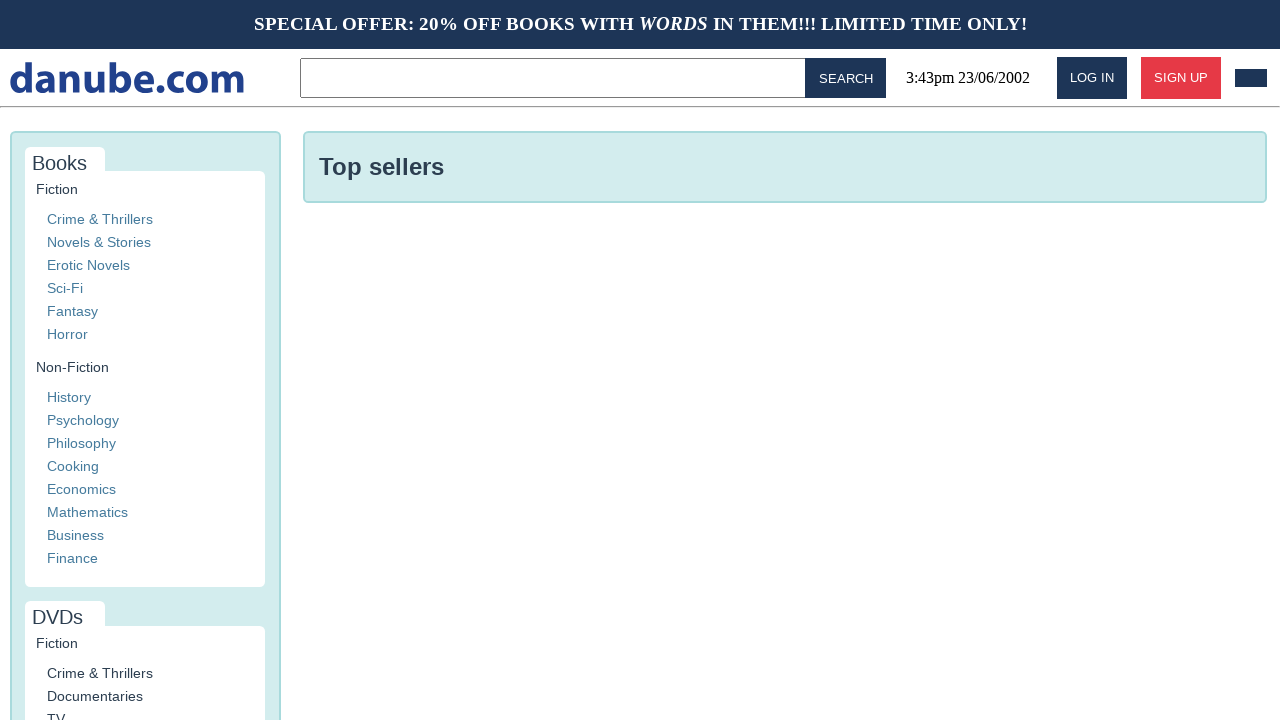

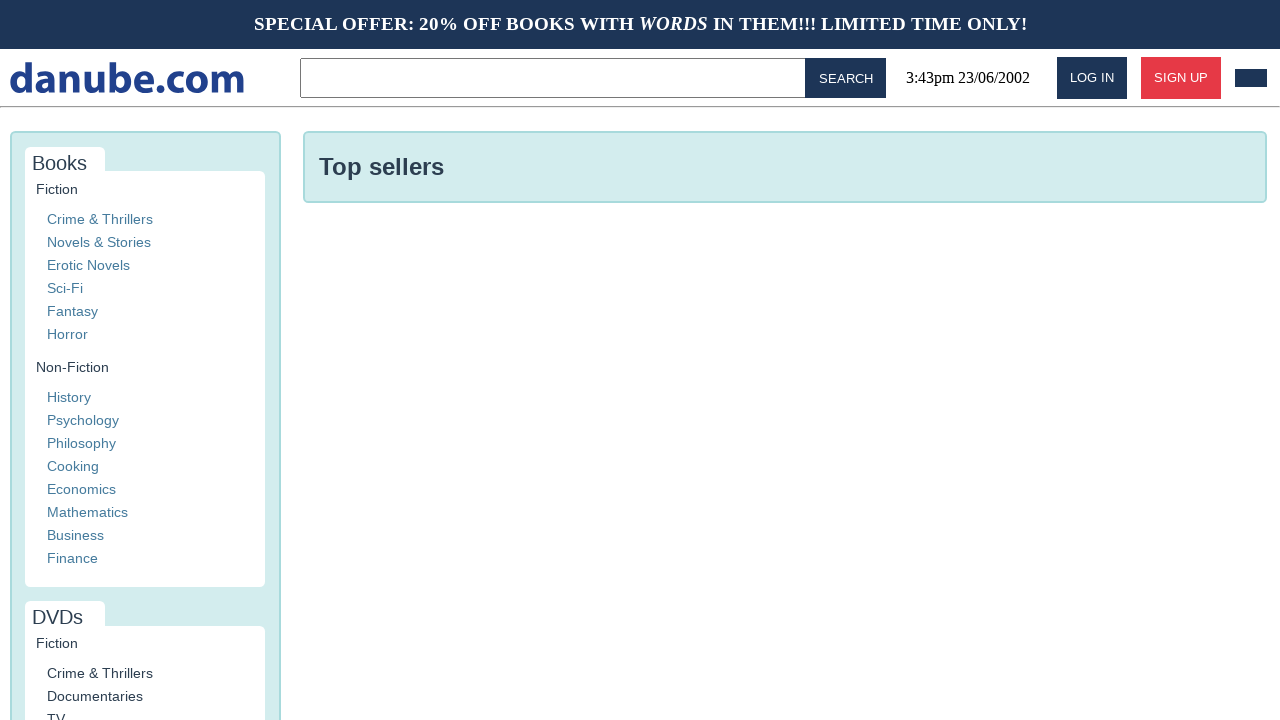